Tests radio button selection by clicking on the 'Yes' option

Starting URL: https://demoqa.com/radio-button

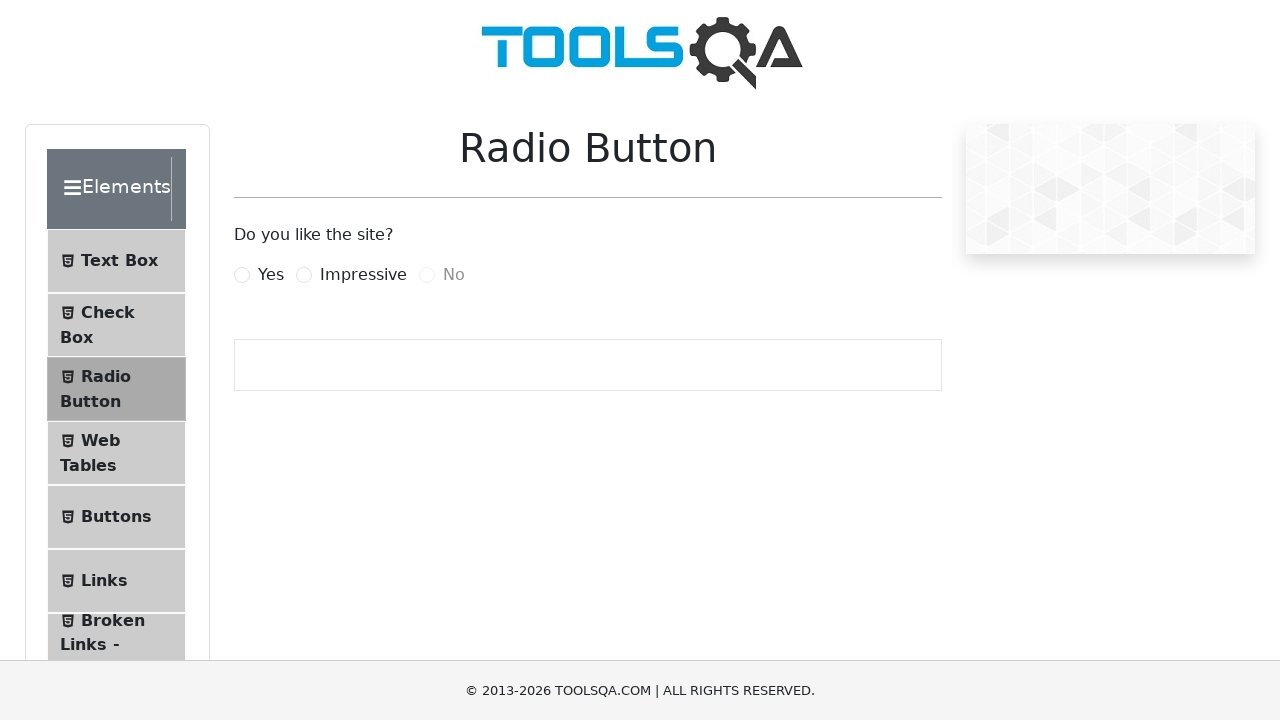

Navigated to radio button demo page
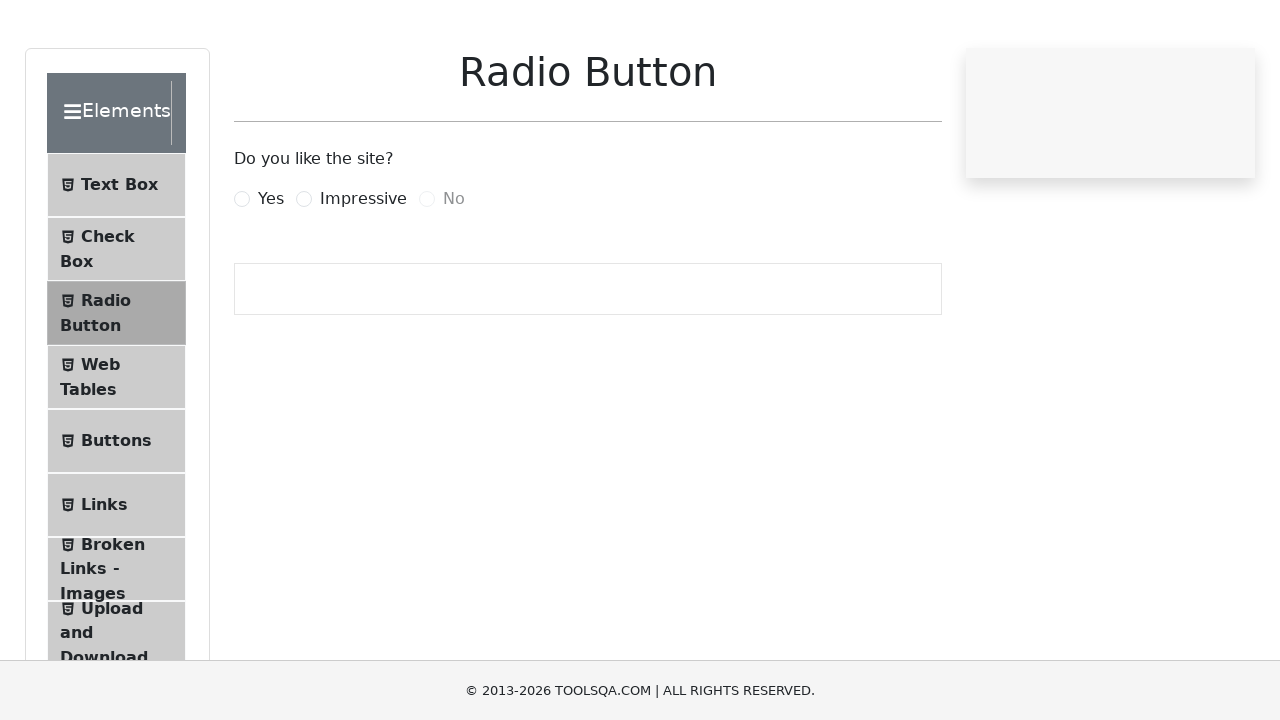

Clicked on 'Yes' radio button option at (271, 275) on label[for='yesRadio']
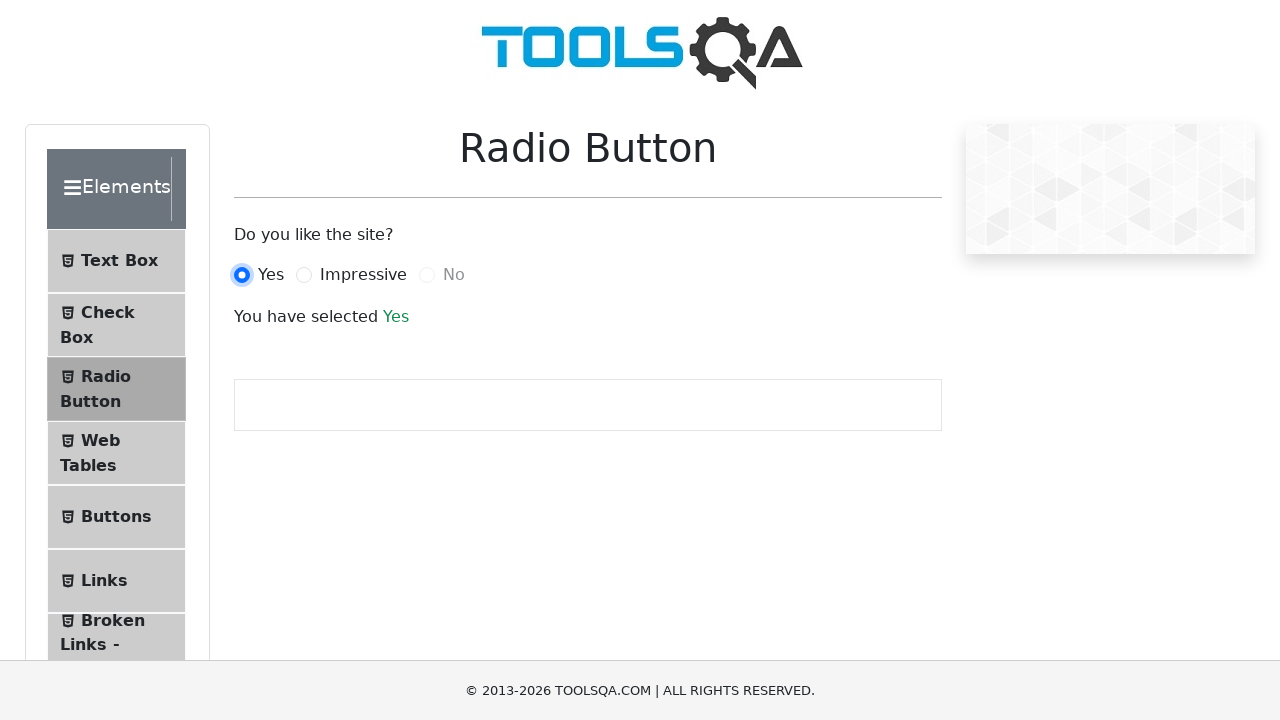

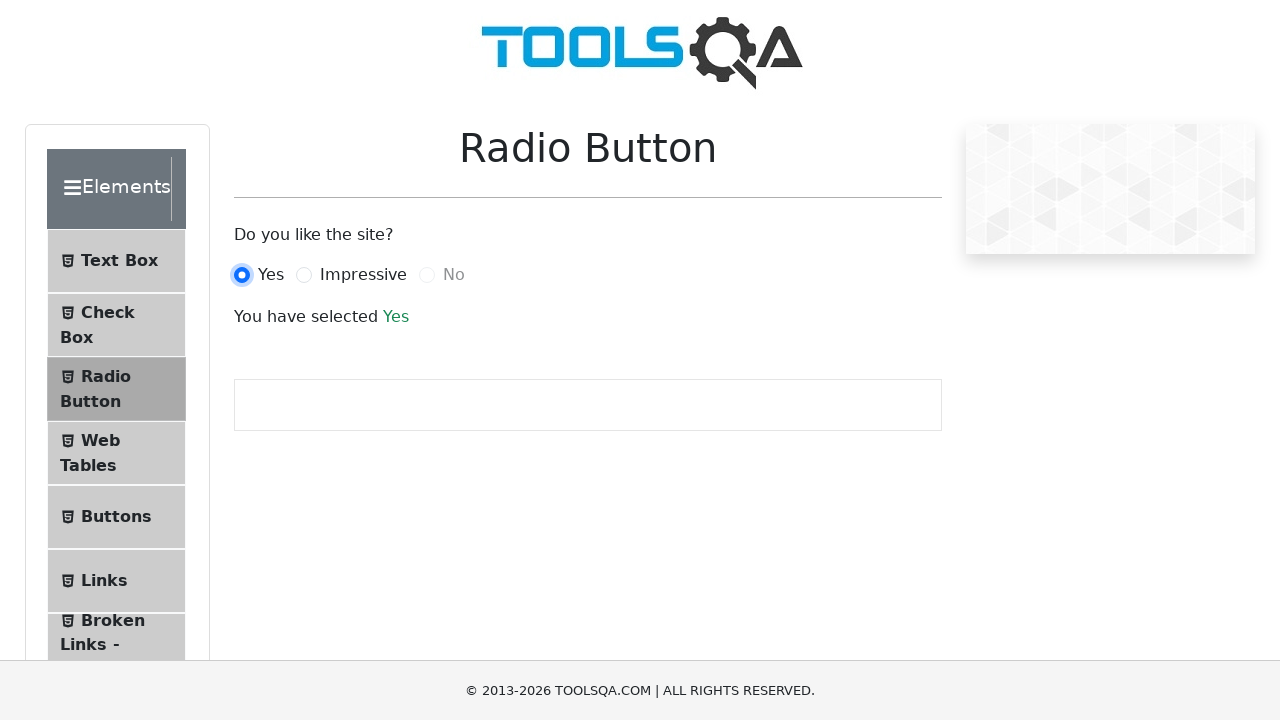